Tests nested frames navigation by clicking on Nested Frames link, switching to frame-top, then frame-middle, and reading content from the middle frame

Starting URL: https://the-internet.herokuapp.com/

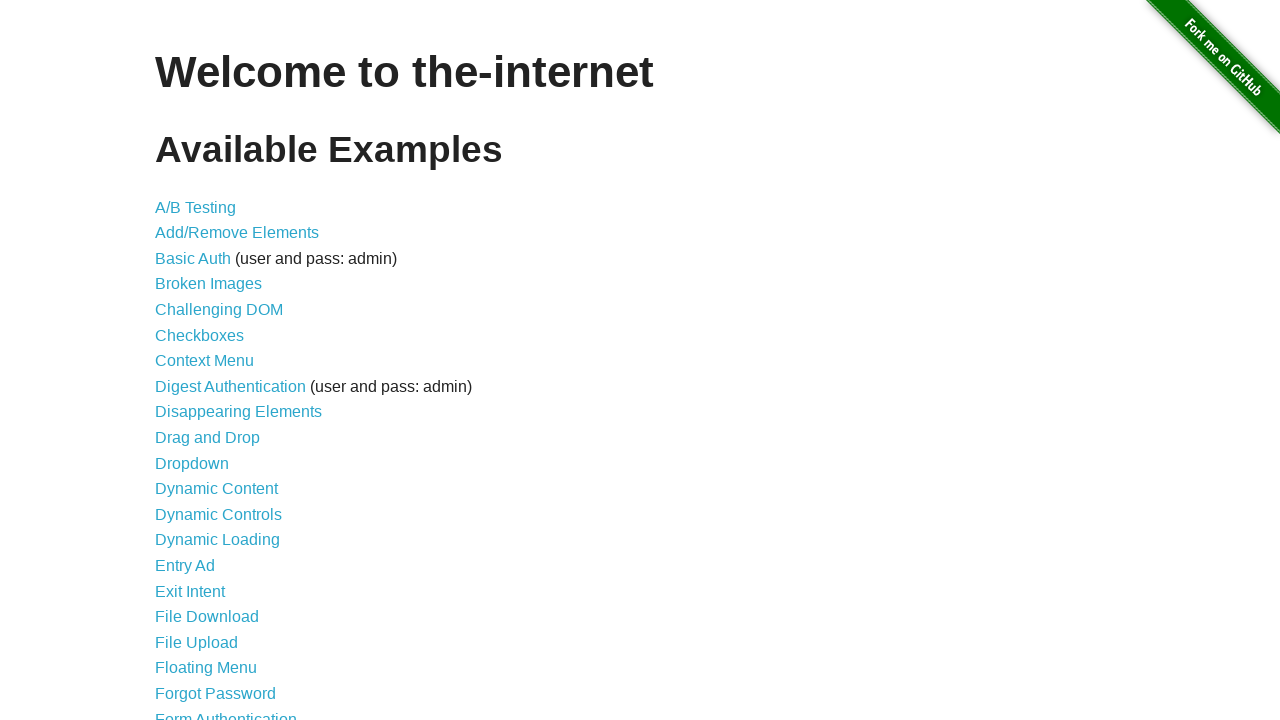

Clicked on Nested Frames link at (210, 395) on a:text('Nested Frames')
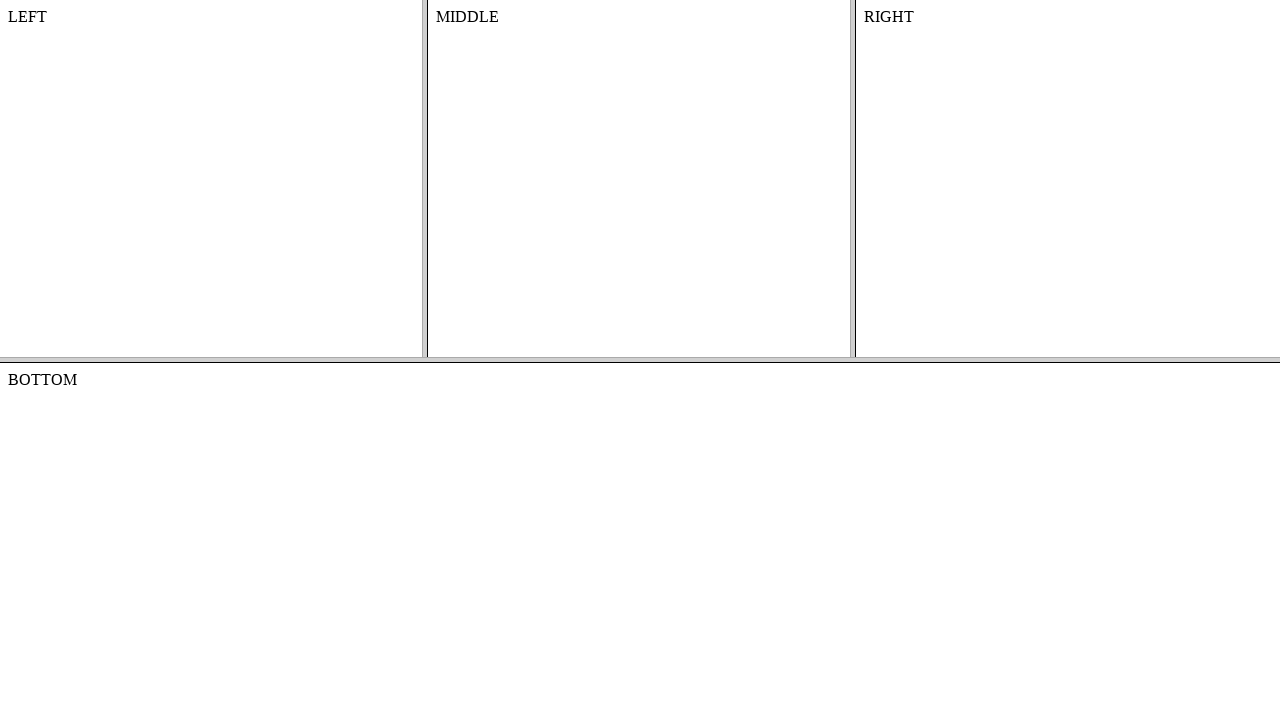

Page loaded with frames
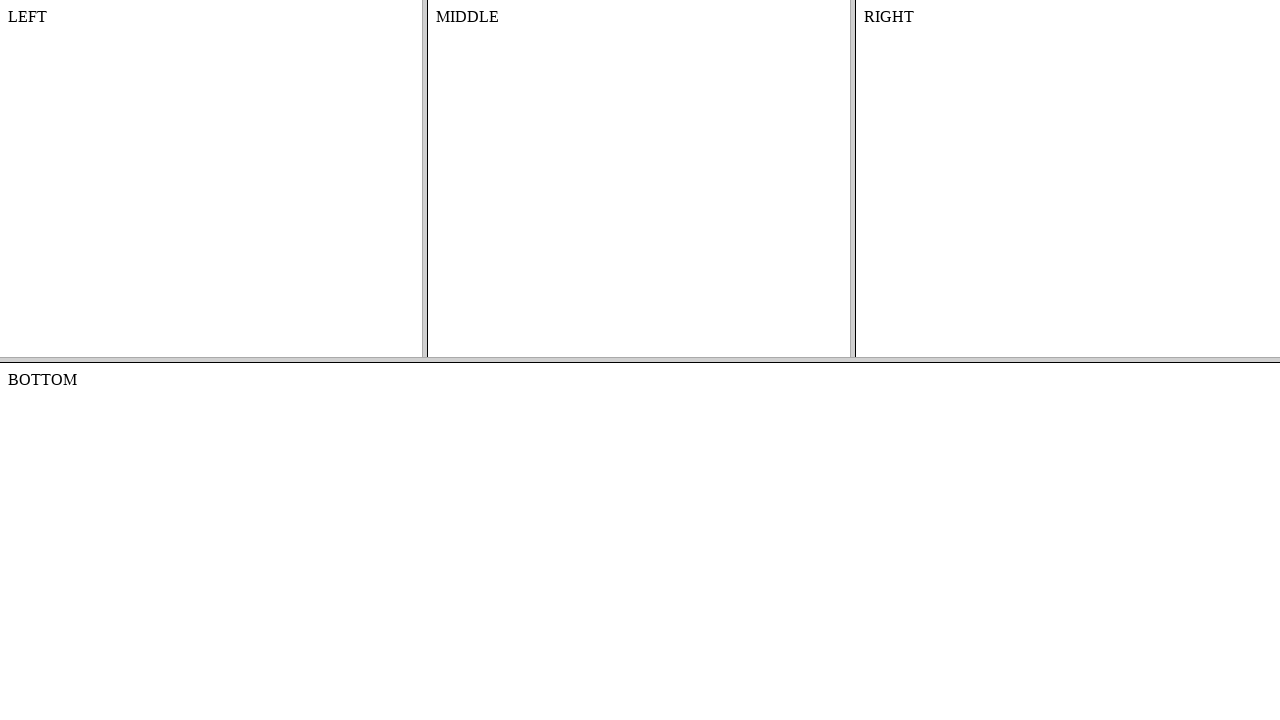

Located frame-top frame
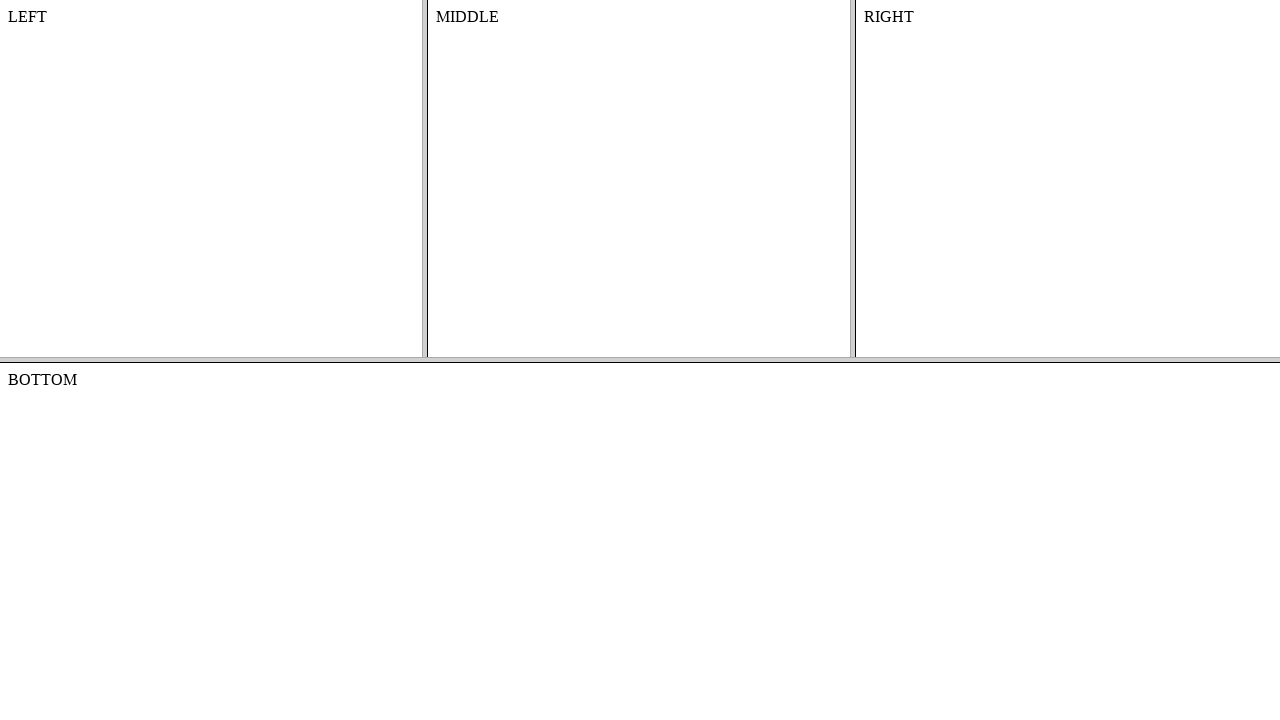

Located frame-middle frame within frame-top
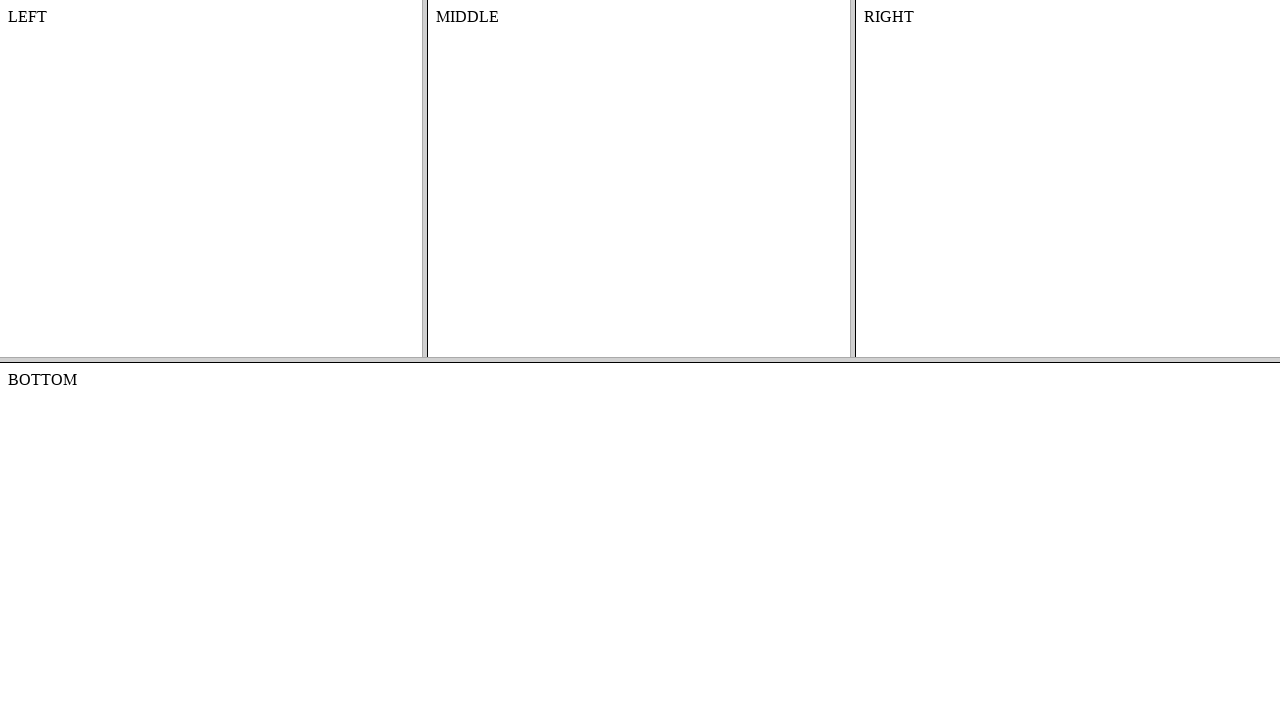

Retrieved text content from middle frame
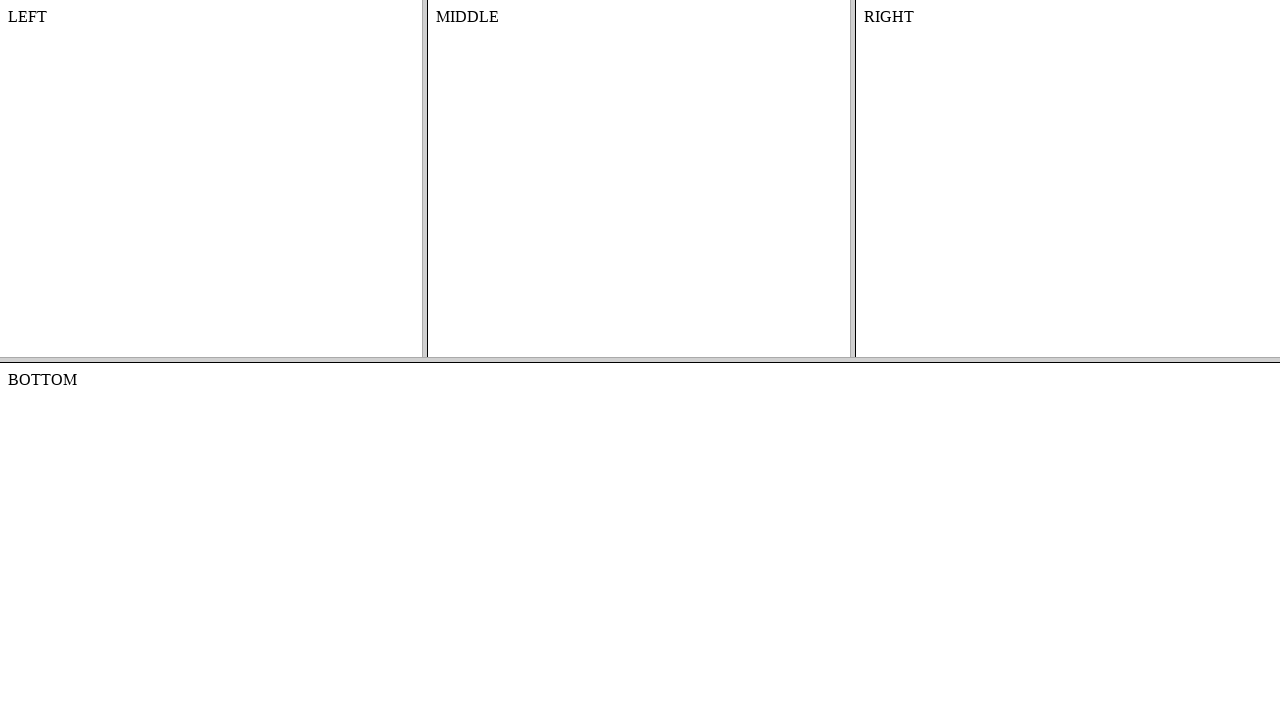

Printed middle frame content
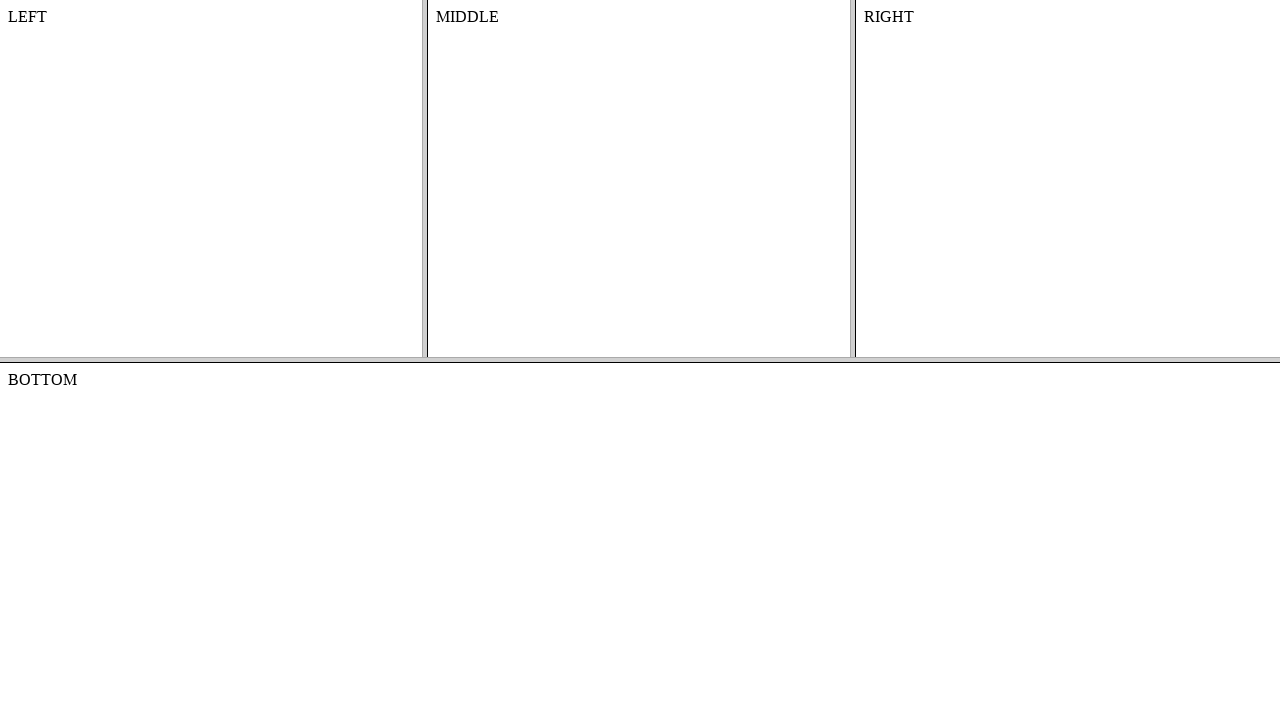

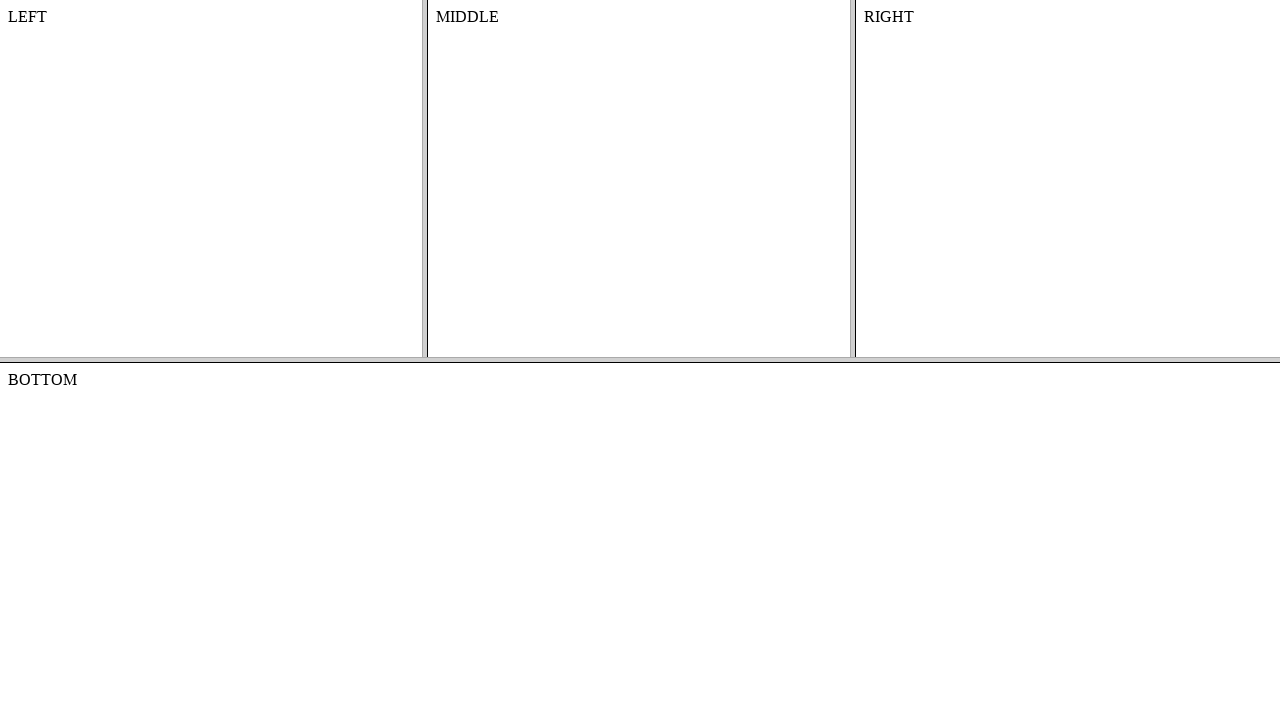